Tests a registration form by filling in required fields (first name, last name, email) and submitting the form, then verifies successful registration by checking for a congratulations message.

Starting URL: http://suninjuly.github.io/registration1.html

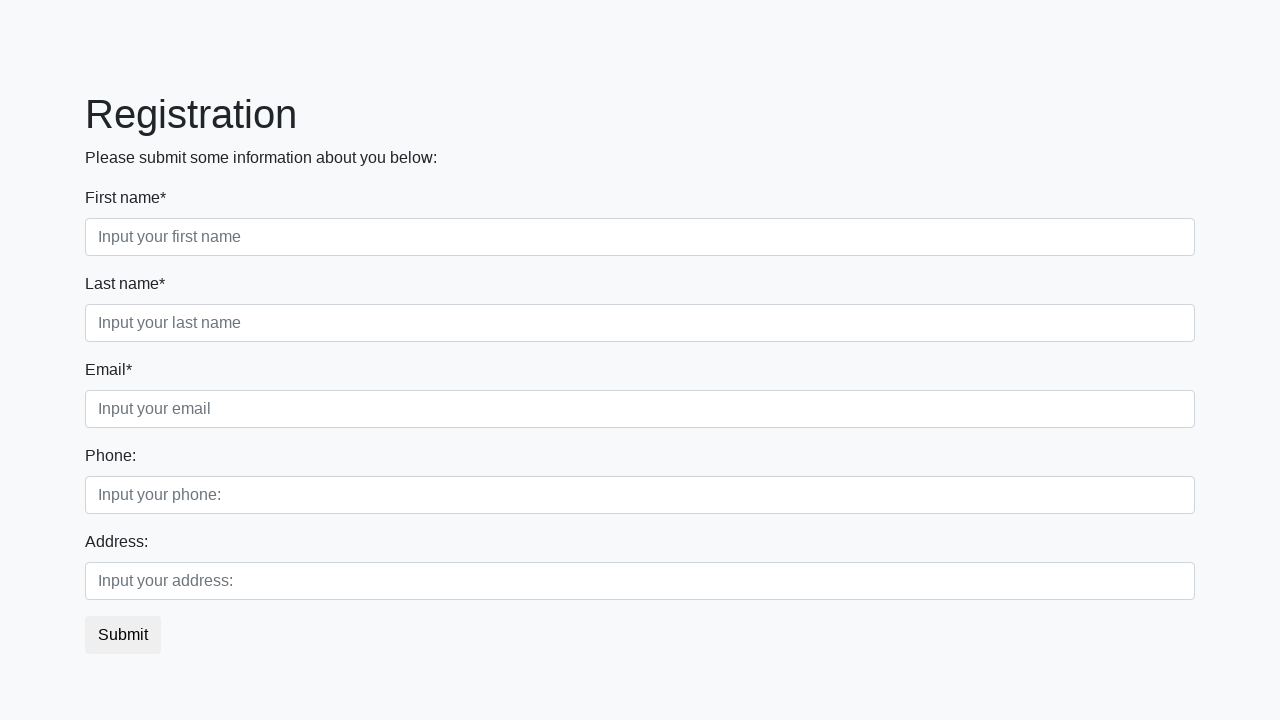

Filled first name field with 'Ivan' on input.form-control.first[required]
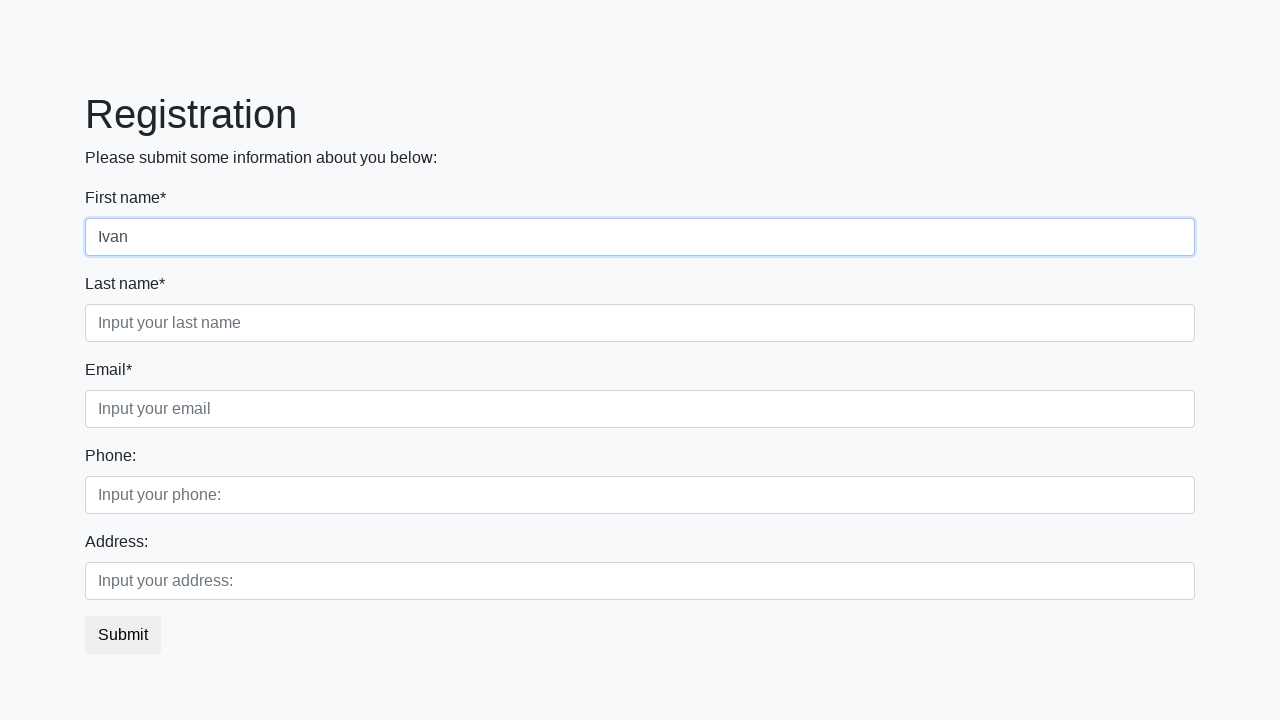

Filled last name field with 'Popovych' on input.form-control.second[required]
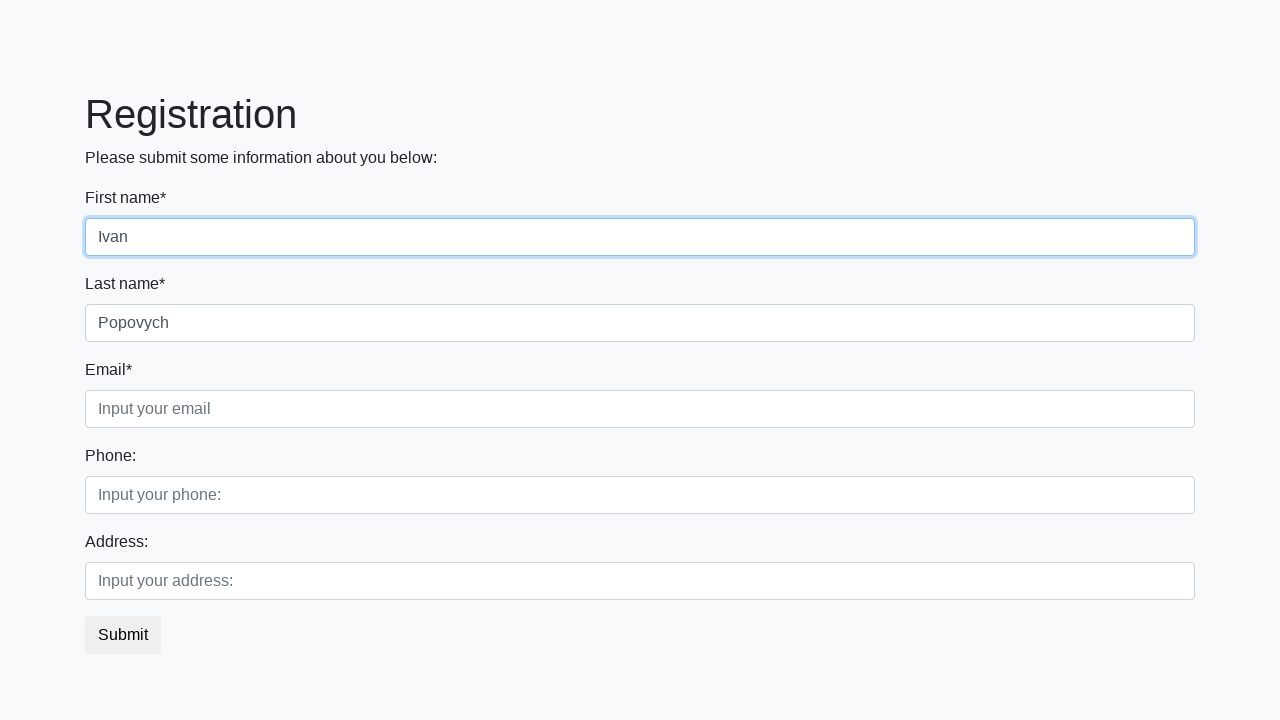

Filled email field with 'ivan_popovych@gmail.com' on input.form-control.third[required]
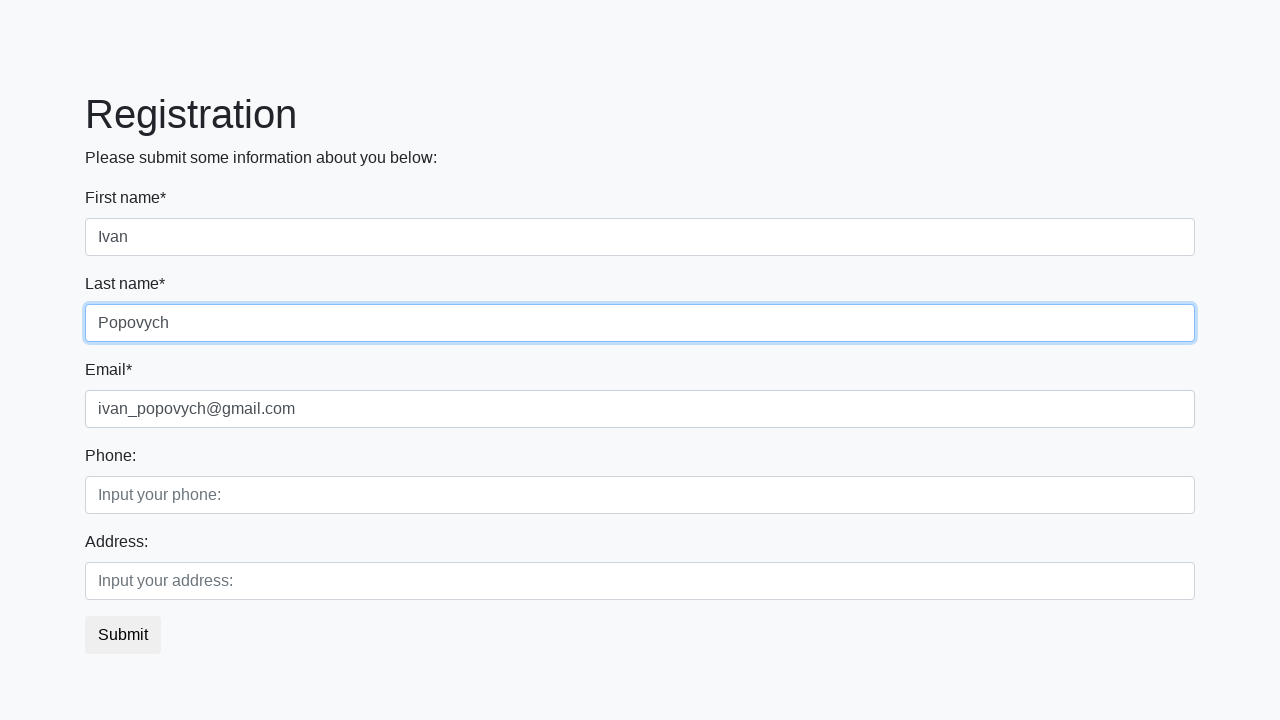

Clicked submit button to register at (123, 635) on button.btn
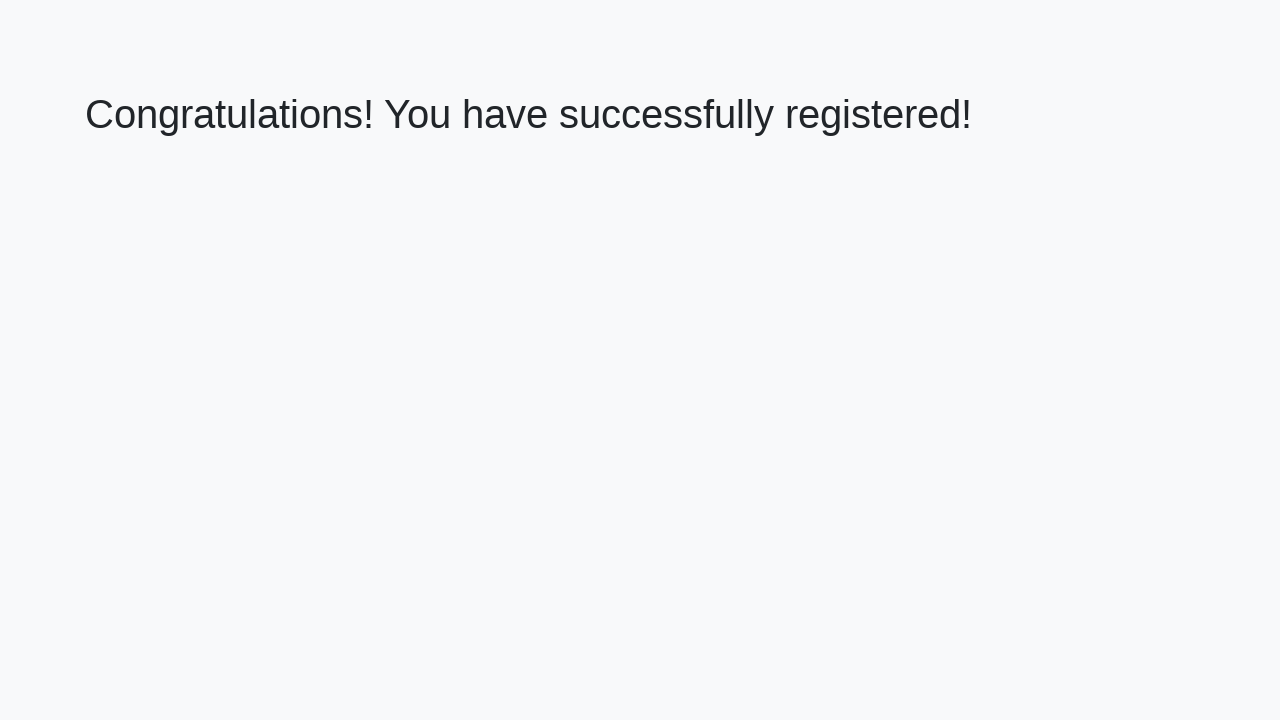

Waited for congratulations heading to load
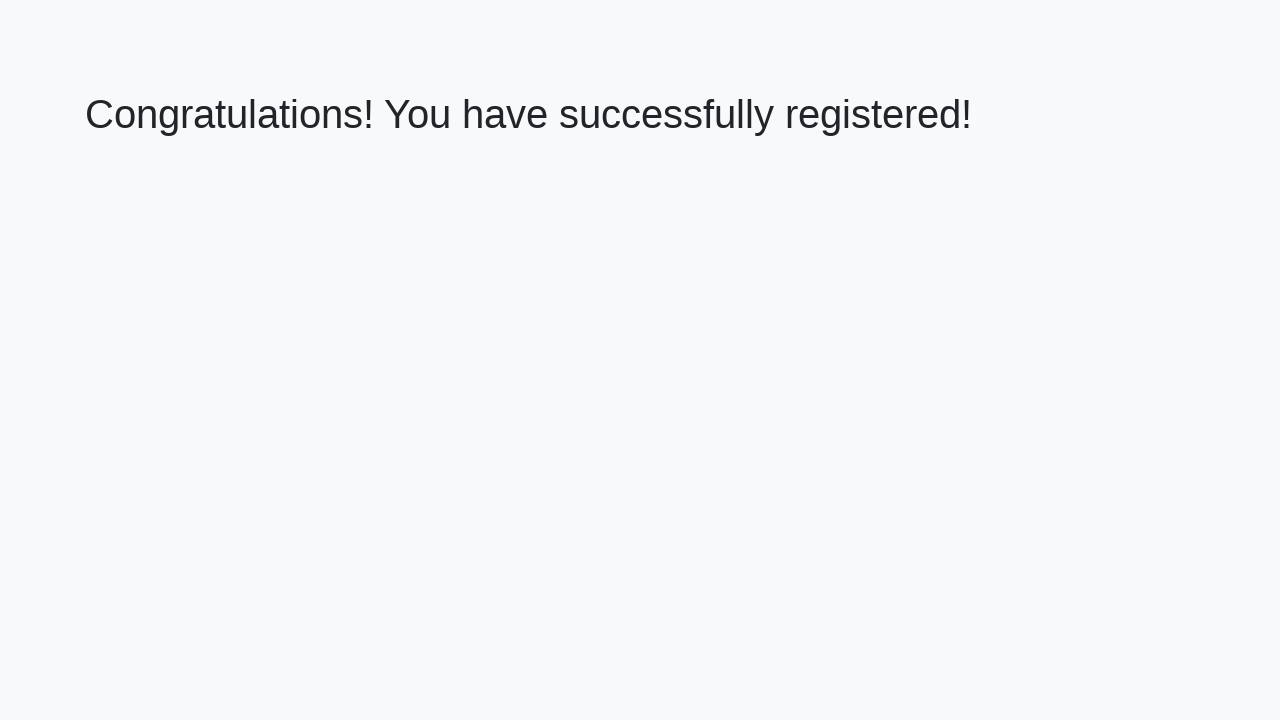

Retrieved congratulations message: 'Congratulations! You have successfully registered!'
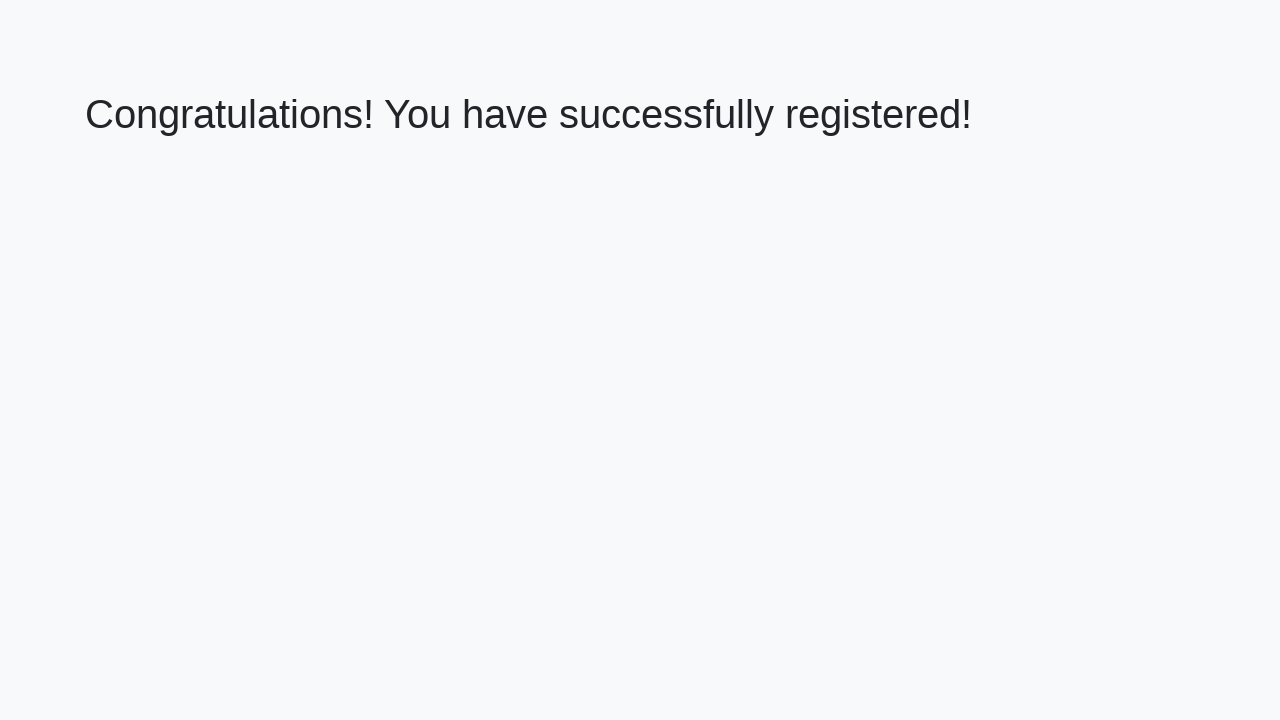

Verified congratulations message is correct
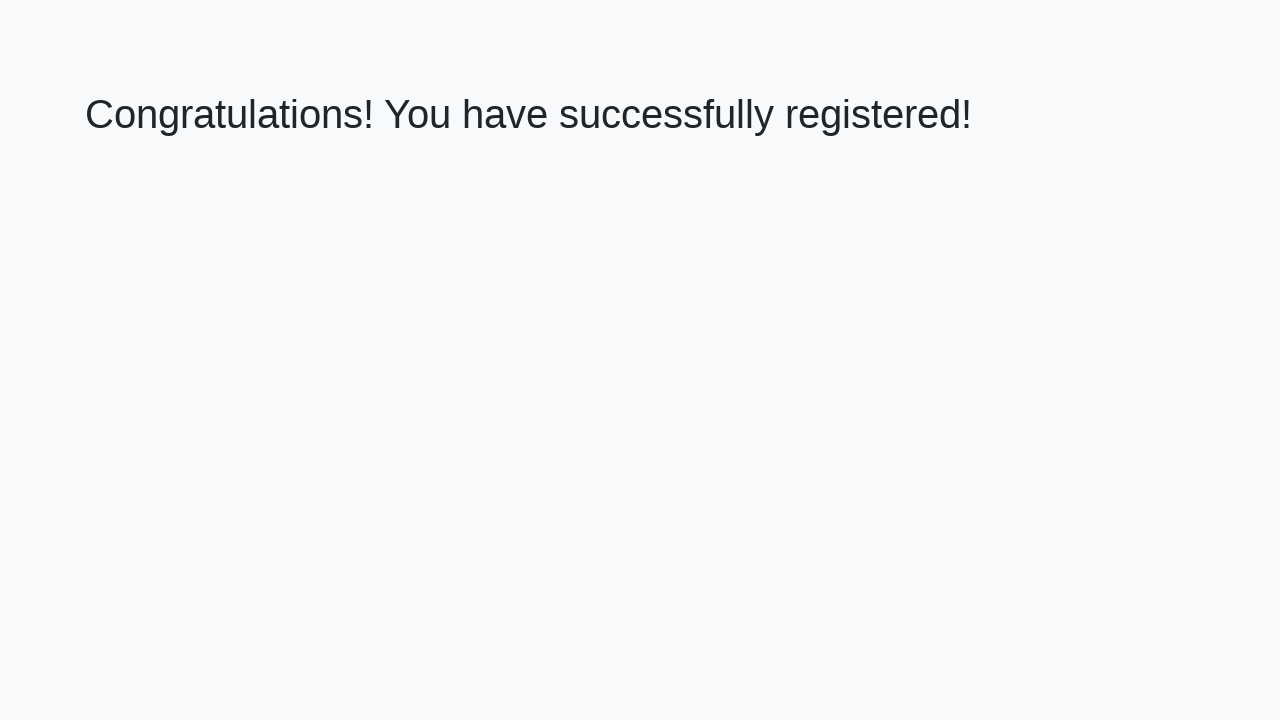

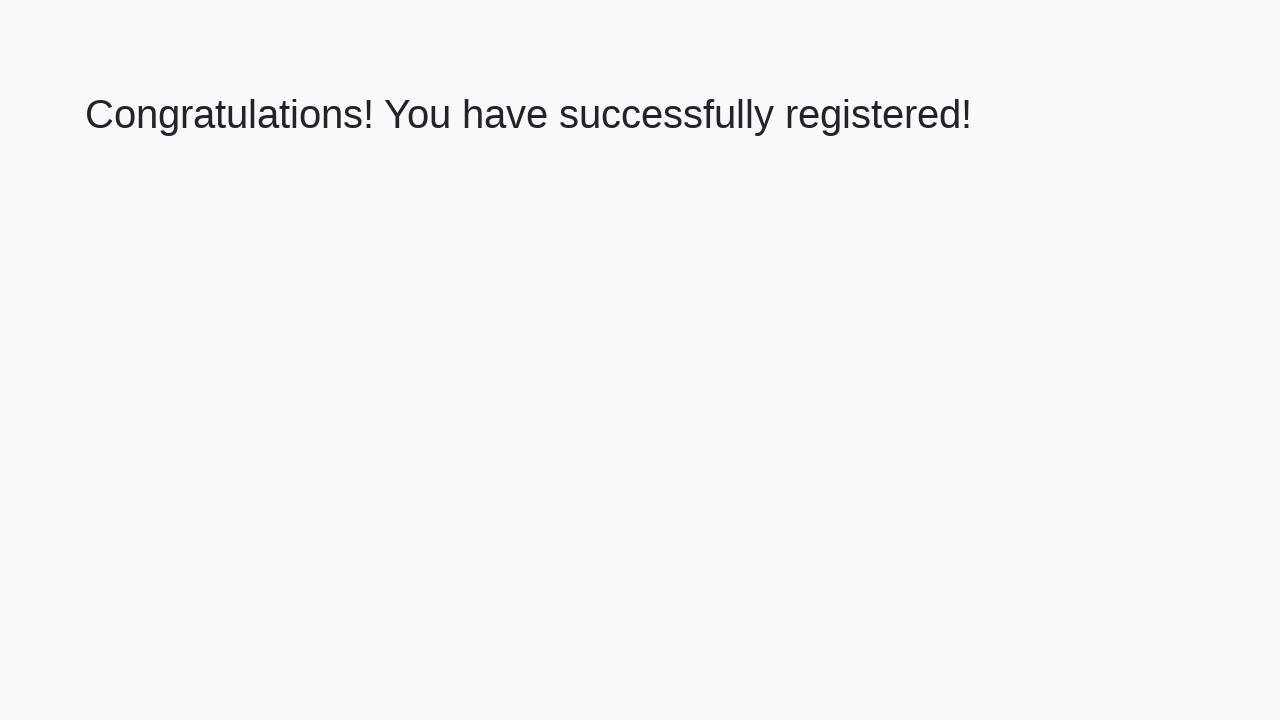